Tests radio button interaction on Rediff signup page by clicking the female gender option and verifying its state (displayed, enabled, selected)

Starting URL: https://is.rediff.com/signup/register

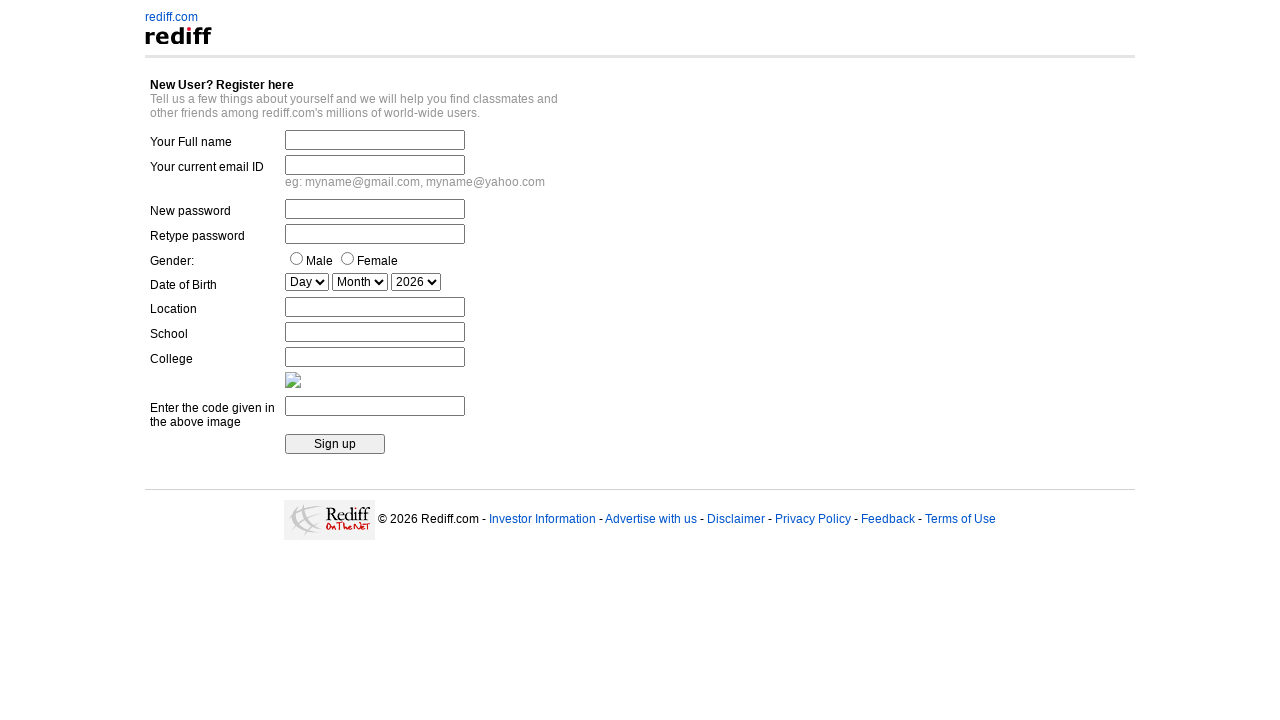

Clicked on the female gender radio button at (348, 258) on input[value='f']
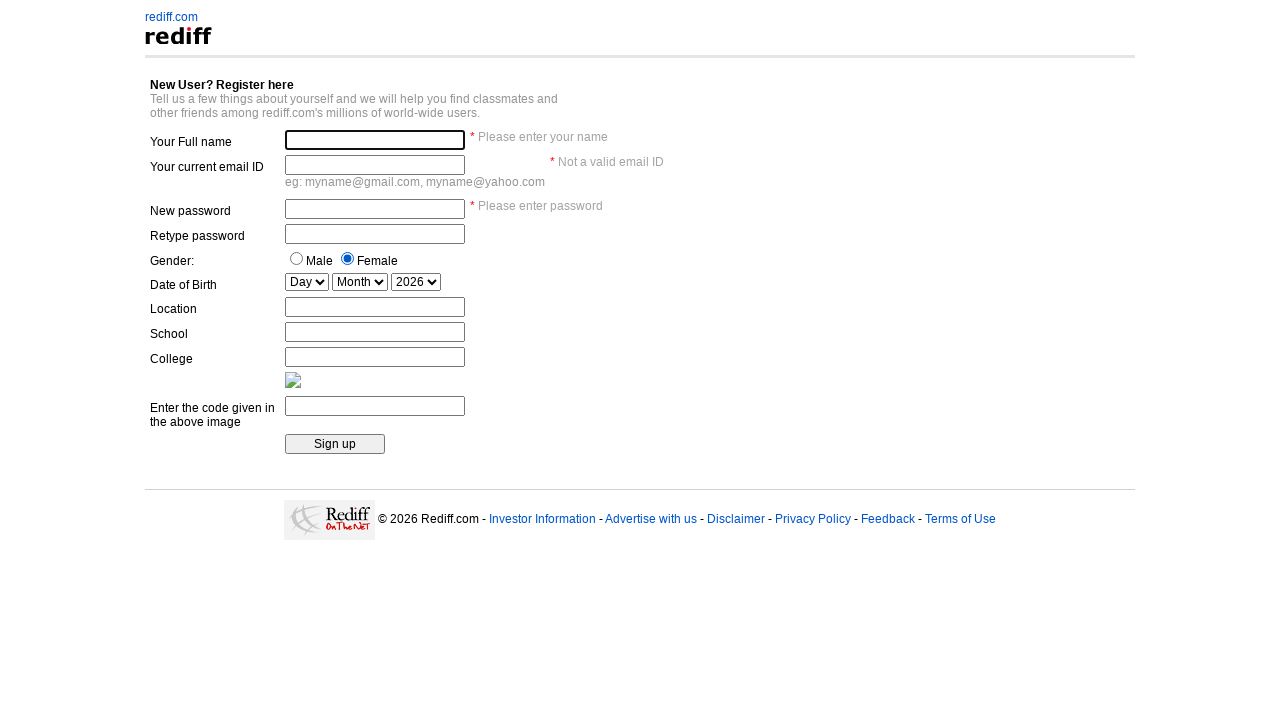

Verified that female radio button is displayed
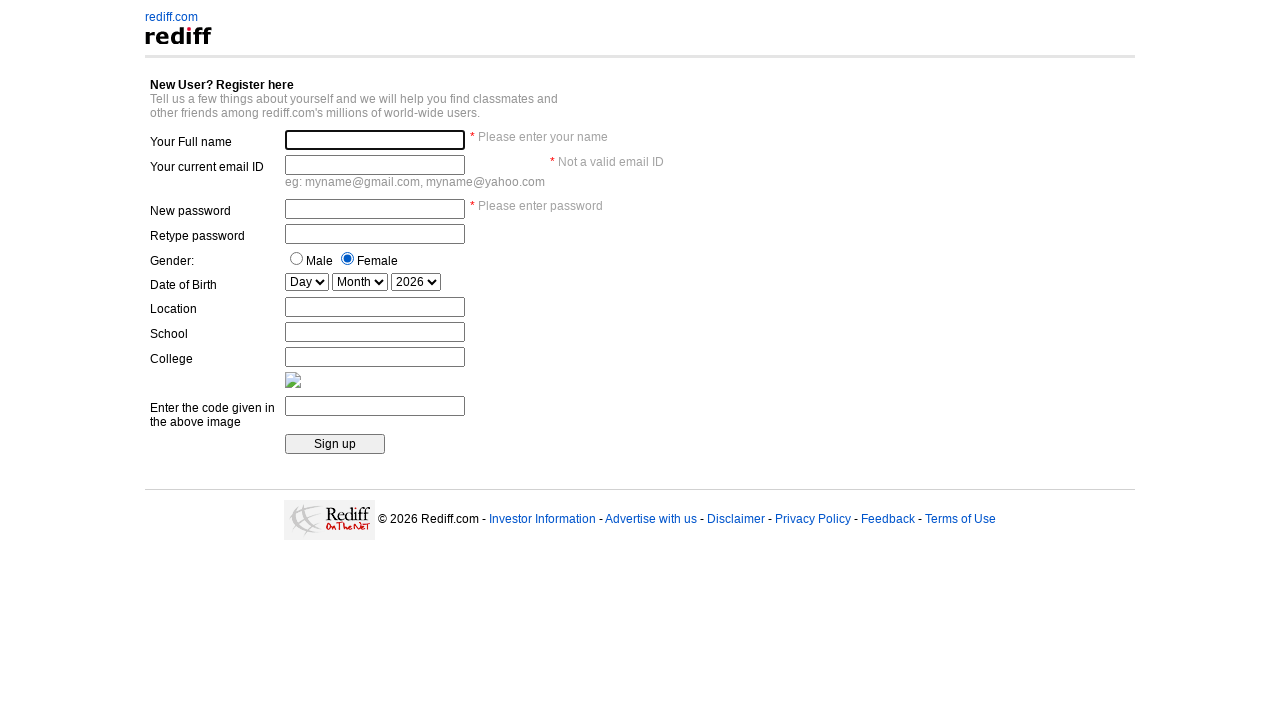

Verified that female radio button is enabled
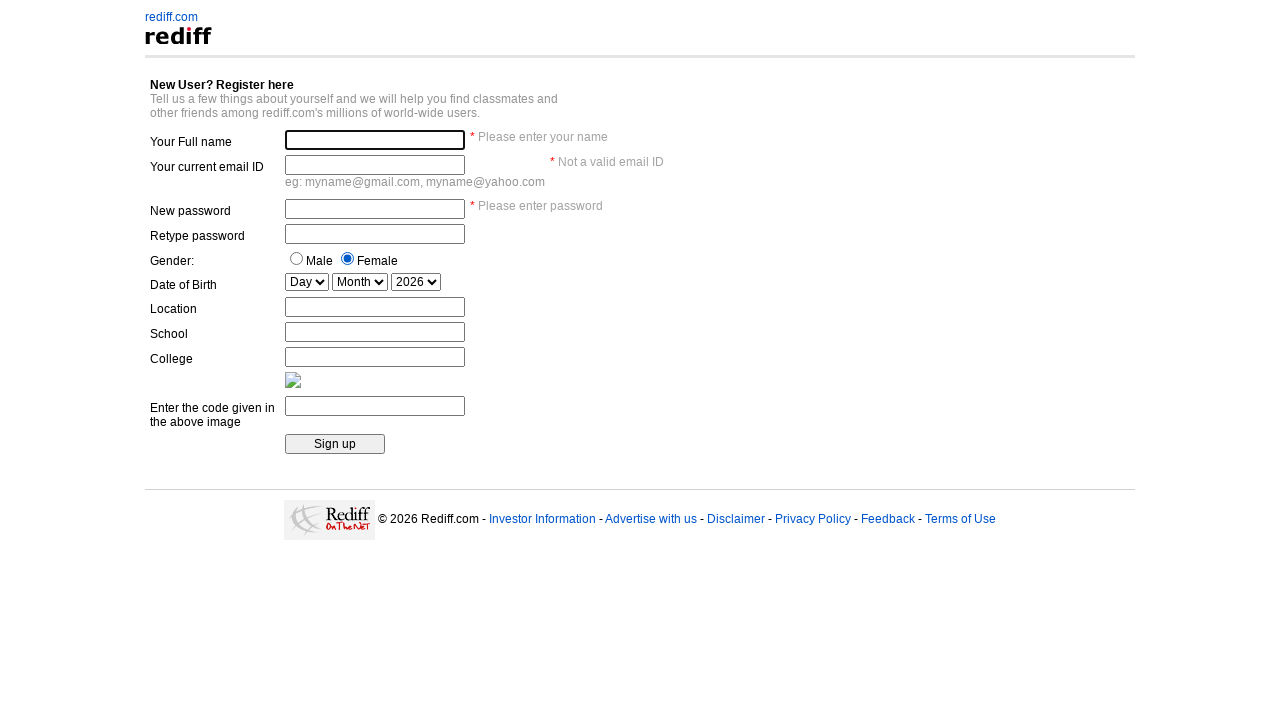

Verified that female radio button is selected
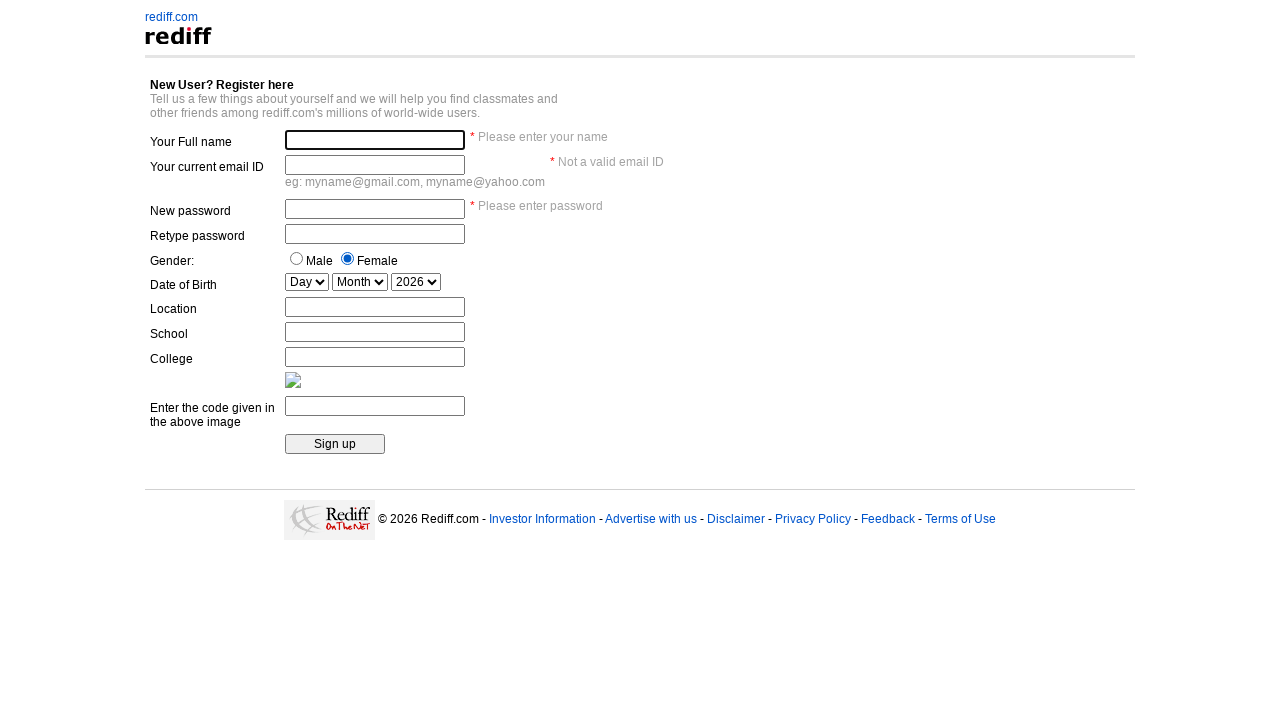

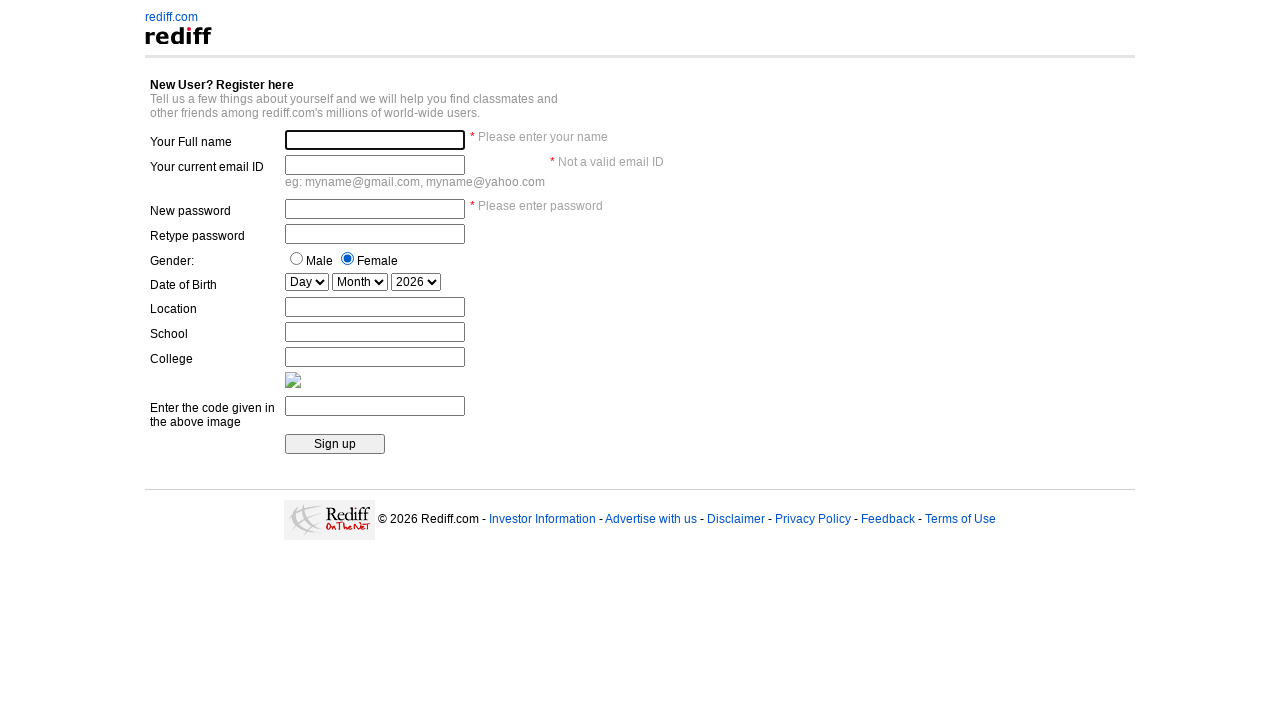